Positive test case: Tests Google Form submission by entering a name in the text field, selecting the development checkbox, and clicking submit

Starting URL: https://docs.google.com/forms/d/e/1FAIpQLSeT6MPuoZm8Ks3TUw9j3lTKeUlwvcVseFeear6OF4ey24Q40g/viewform

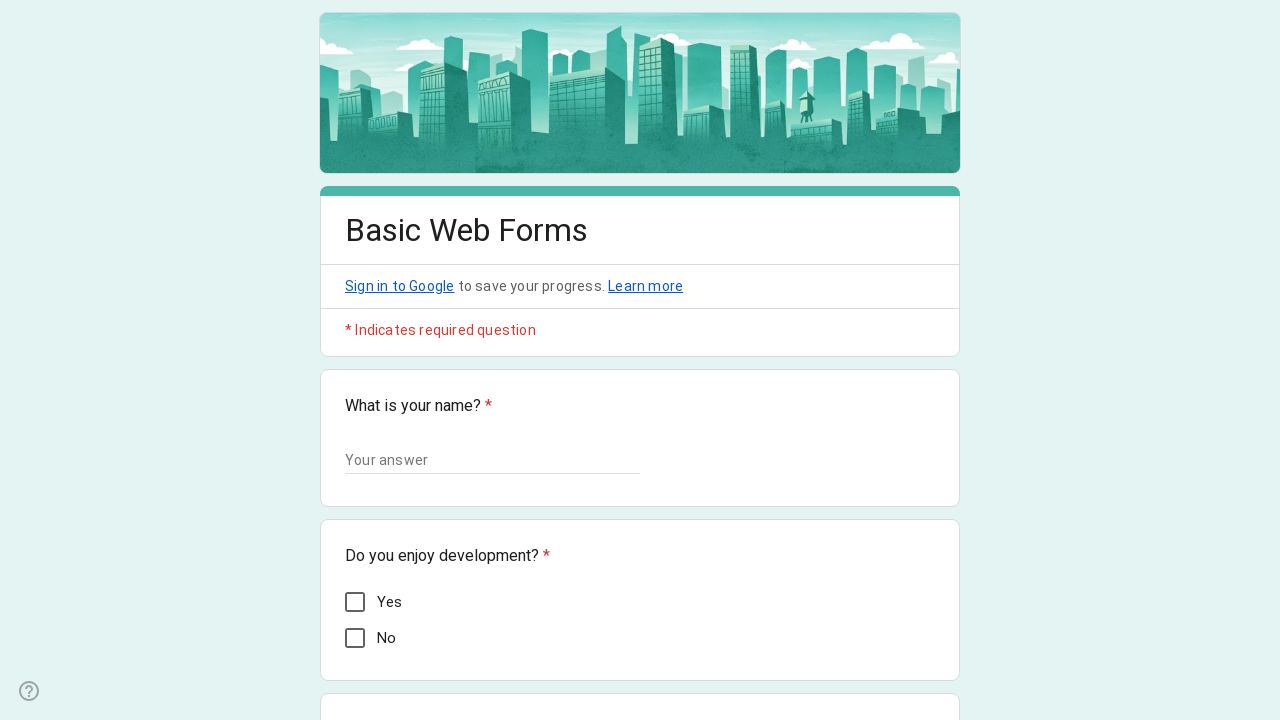

Waited for form name field to load
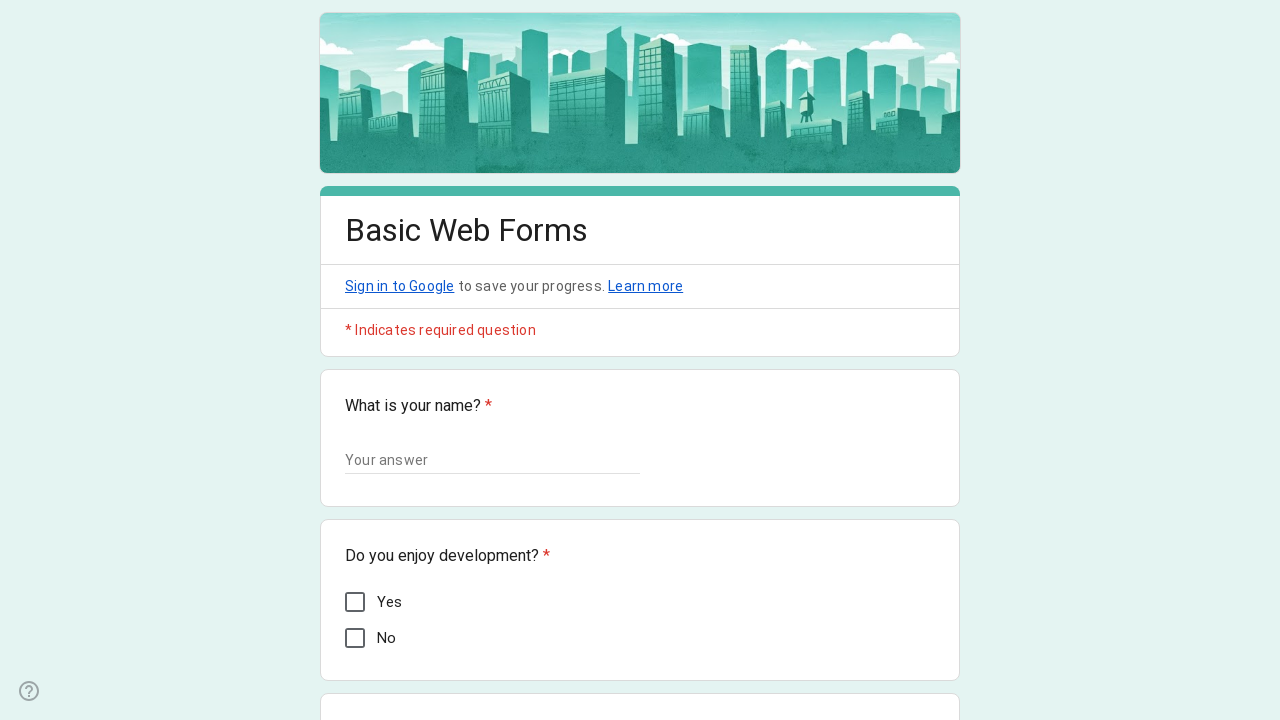

Entered 'Marcus Thompson' in the name field on input[aria-labelledby*='i1']
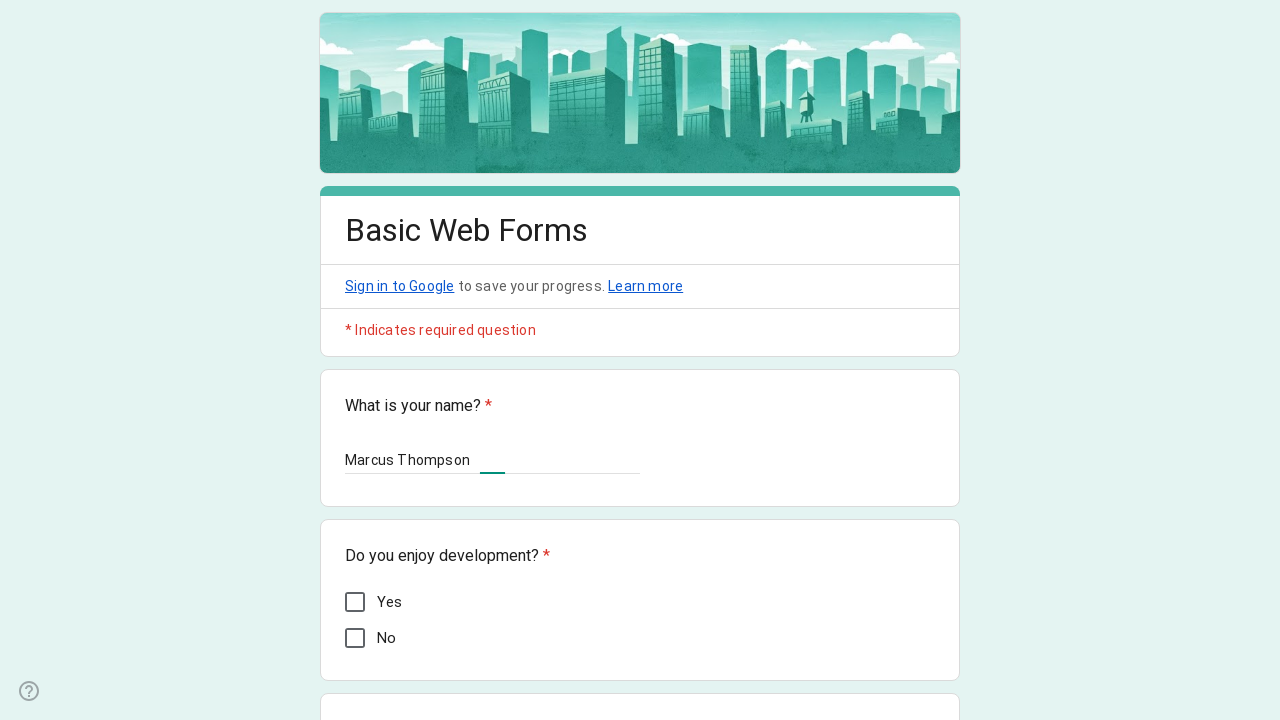

Selected the development checkbox at (355, 602) on div[role='checkbox']
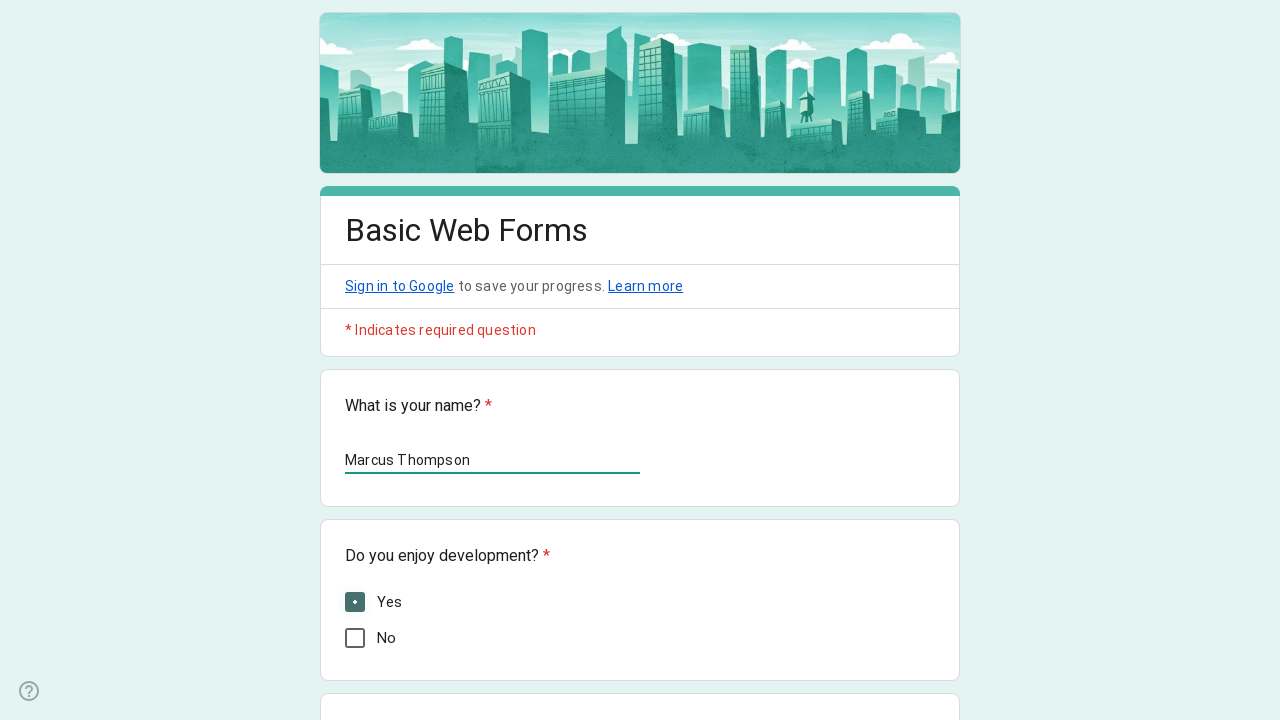

Clicked the Submit button at (369, 545) on div[role='button']:has-text('Submit')
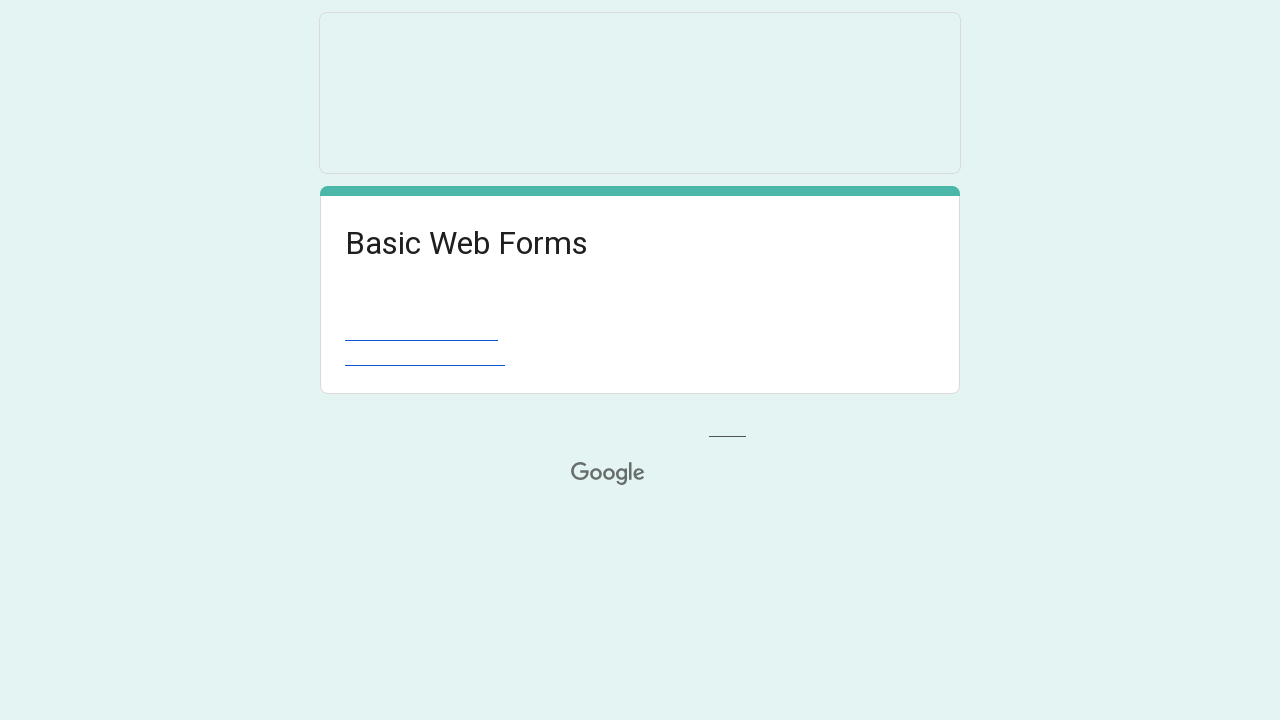

Form submission confirmed with formResponse URL
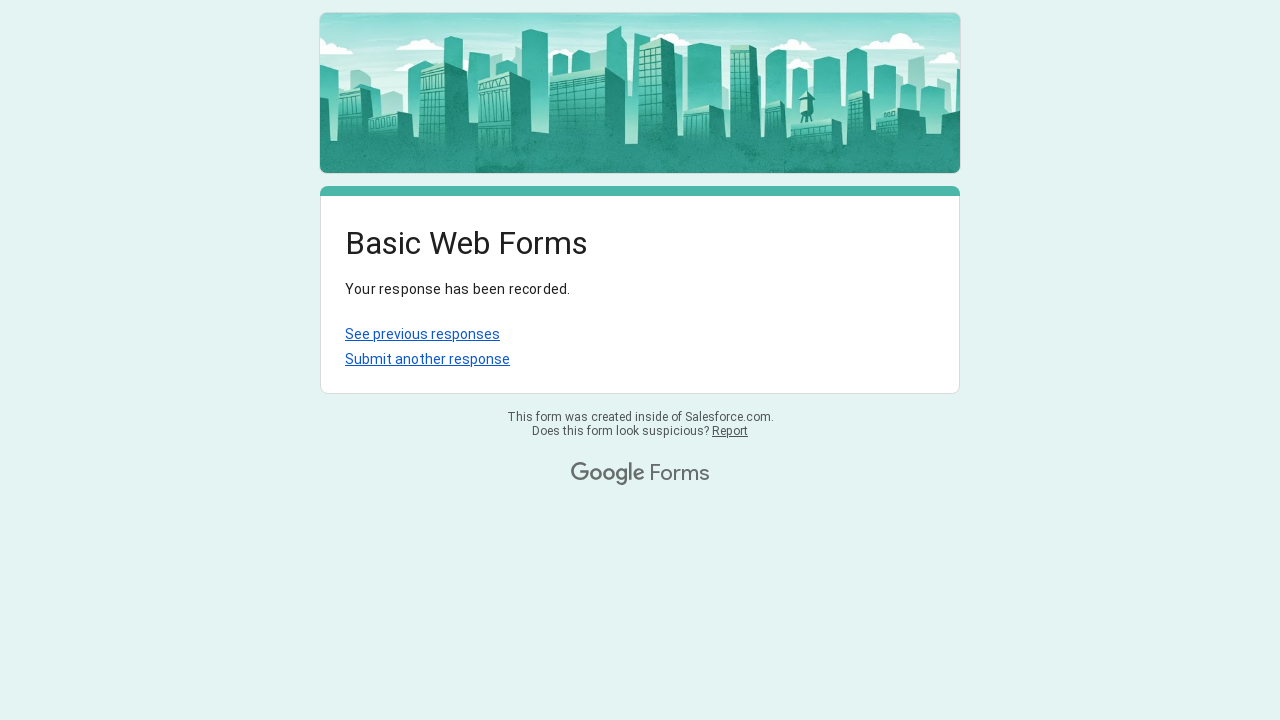

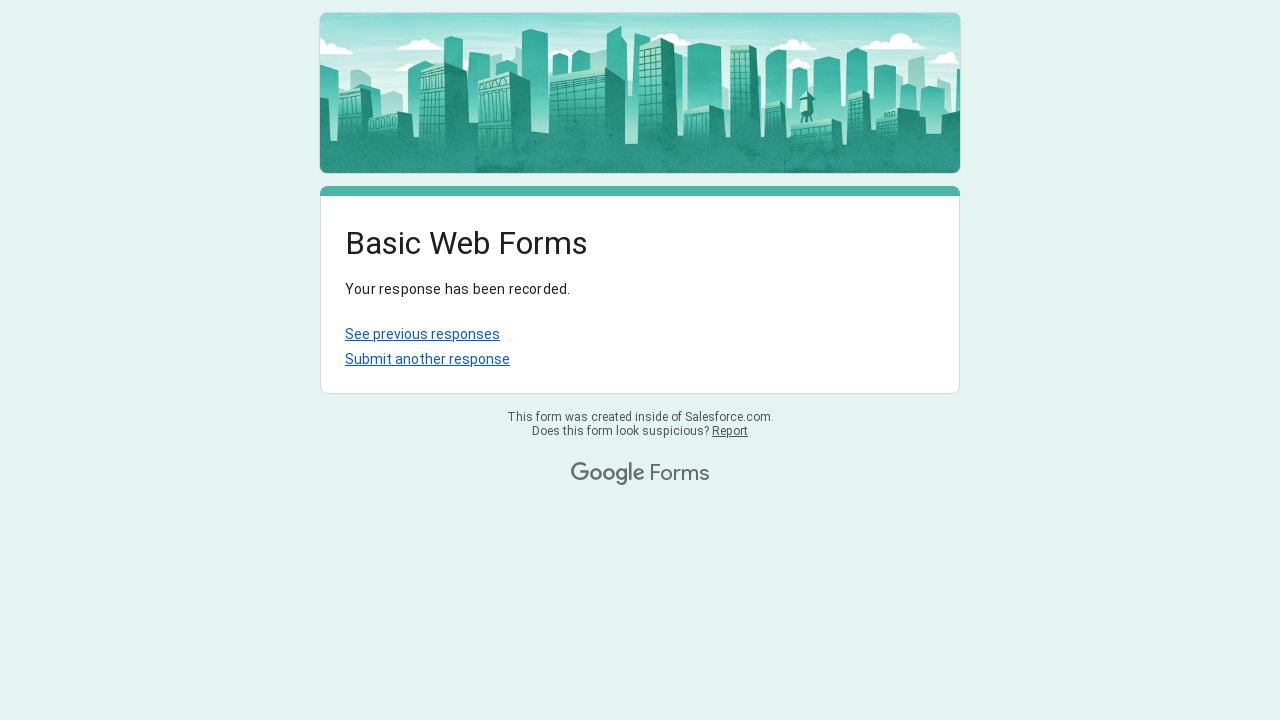